Navigates through paginated table pages to find and select a specific product (Action Camera) by iterating through rows and columns.

Starting URL: https://testautomationpractice.blogspot.com/

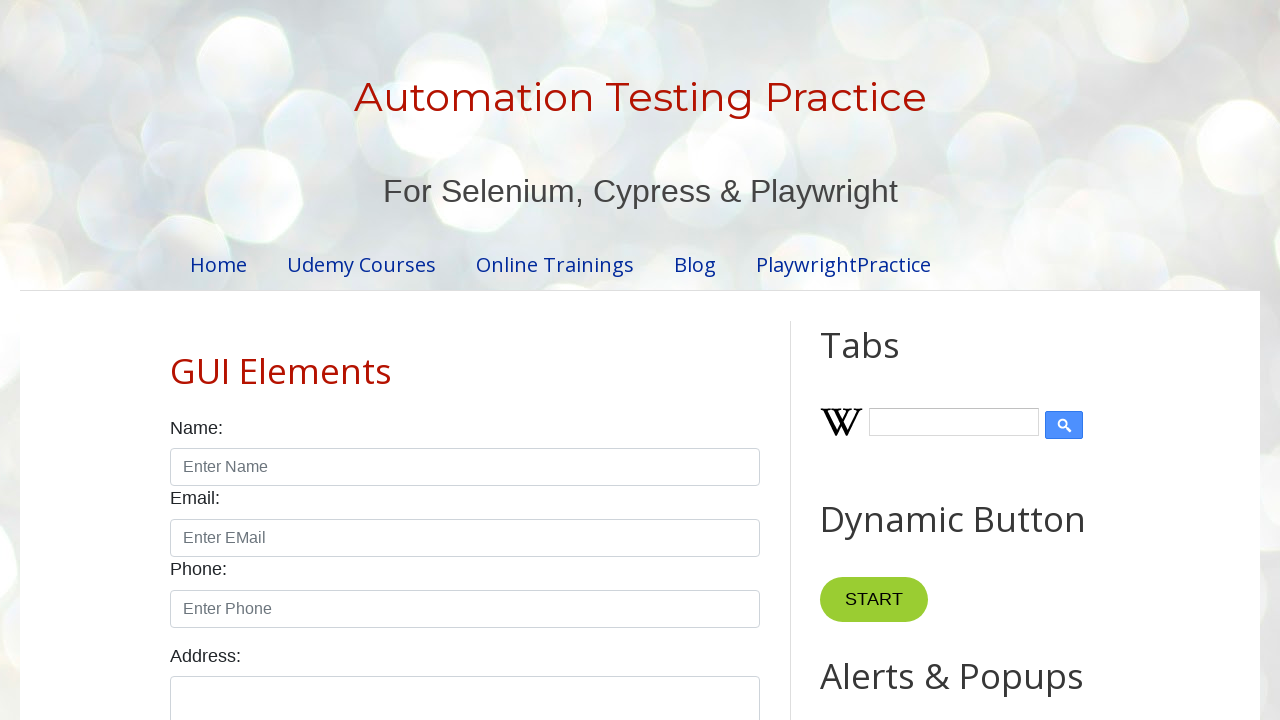

Product table loaded and is visible
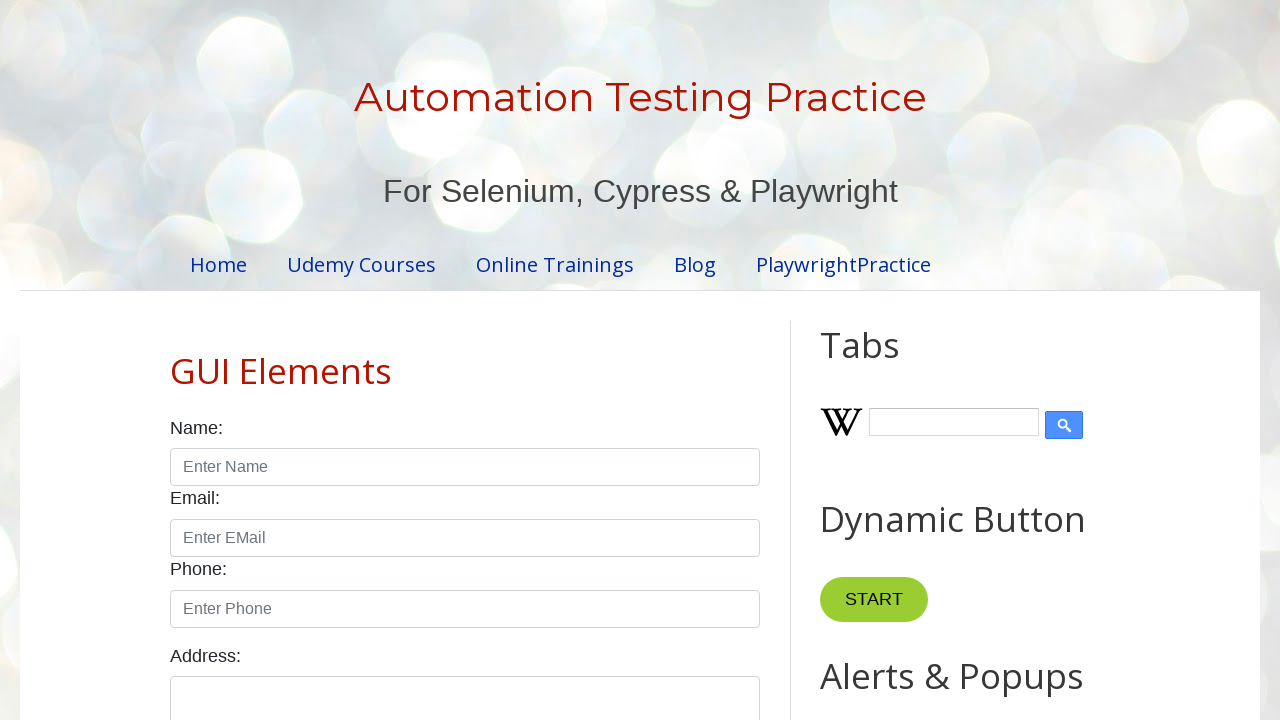

Clicked pagination page 2 at (456, 361) on #pagination li a >> nth=1
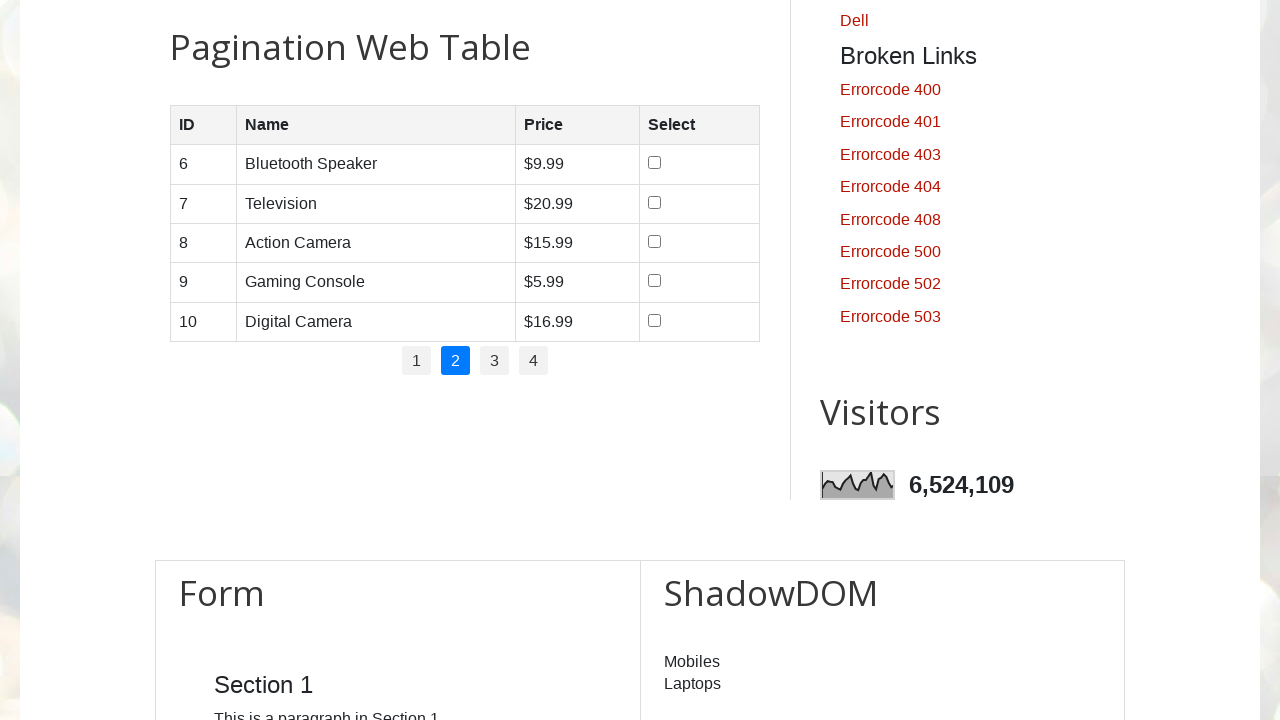

Waited for page content to load
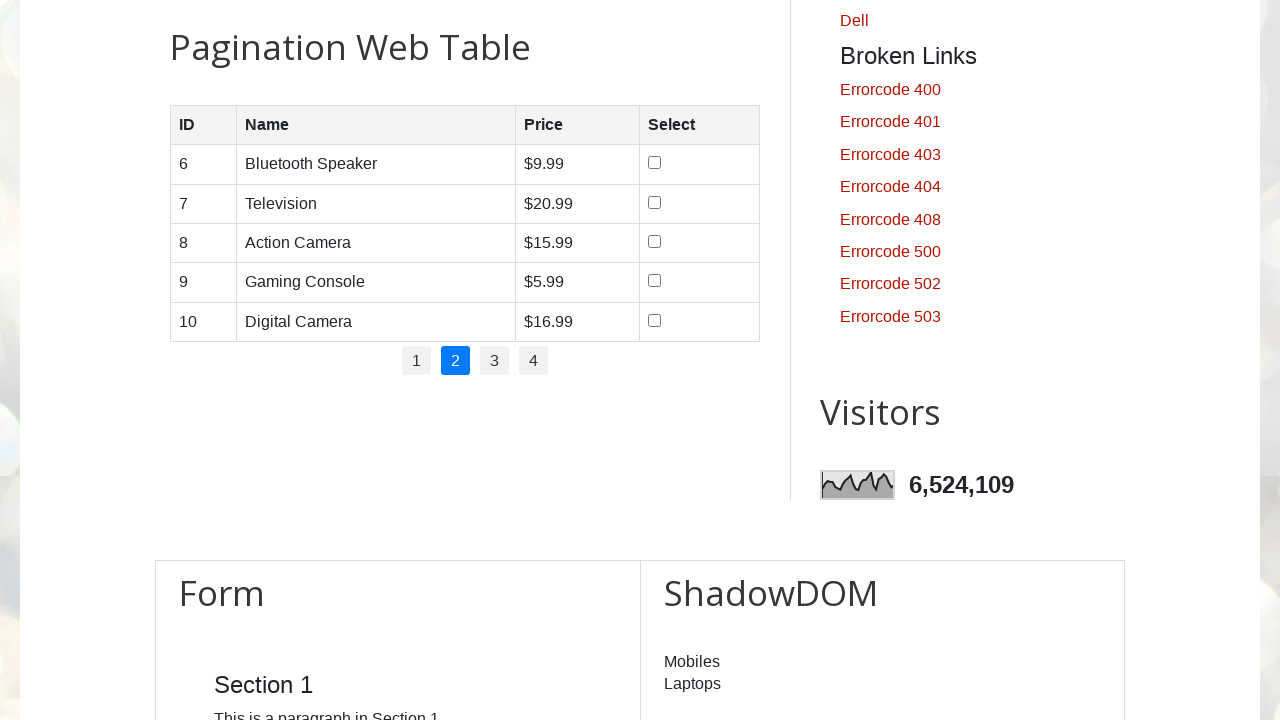

Found 'Action Camera' product and selected it at (654, 241) on #productTable >> tbody tr >> nth=2 >> input
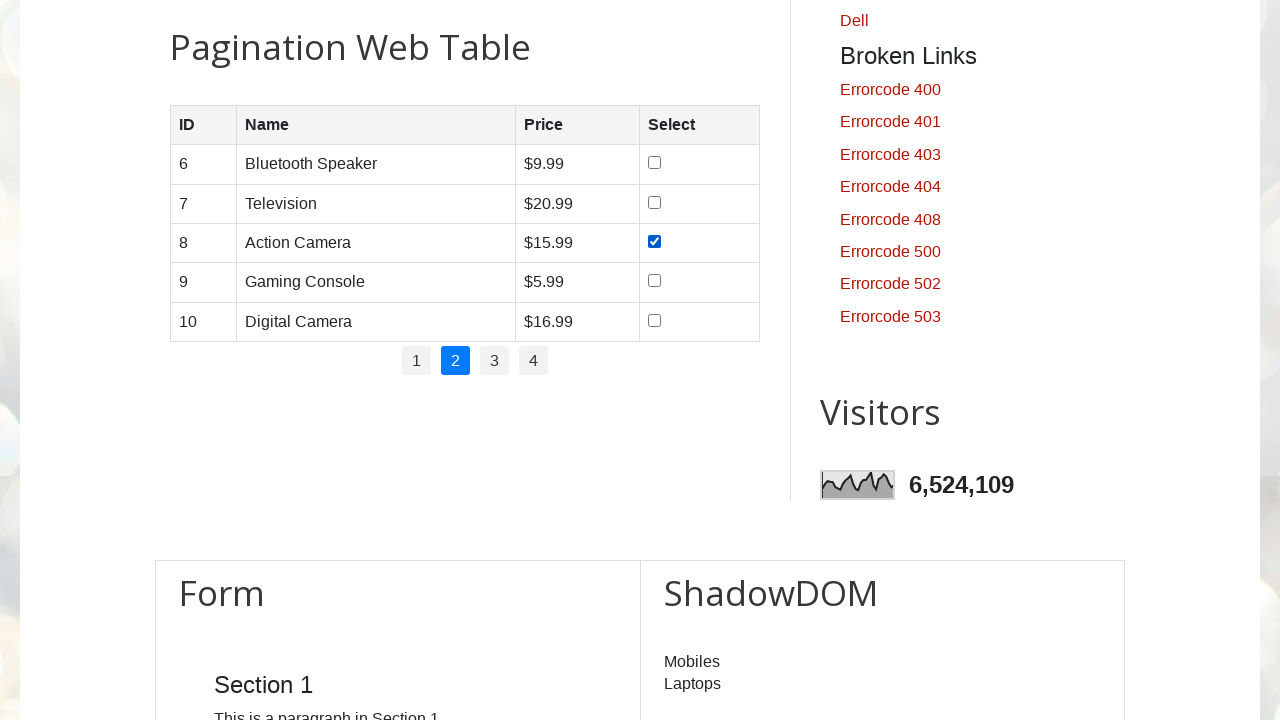

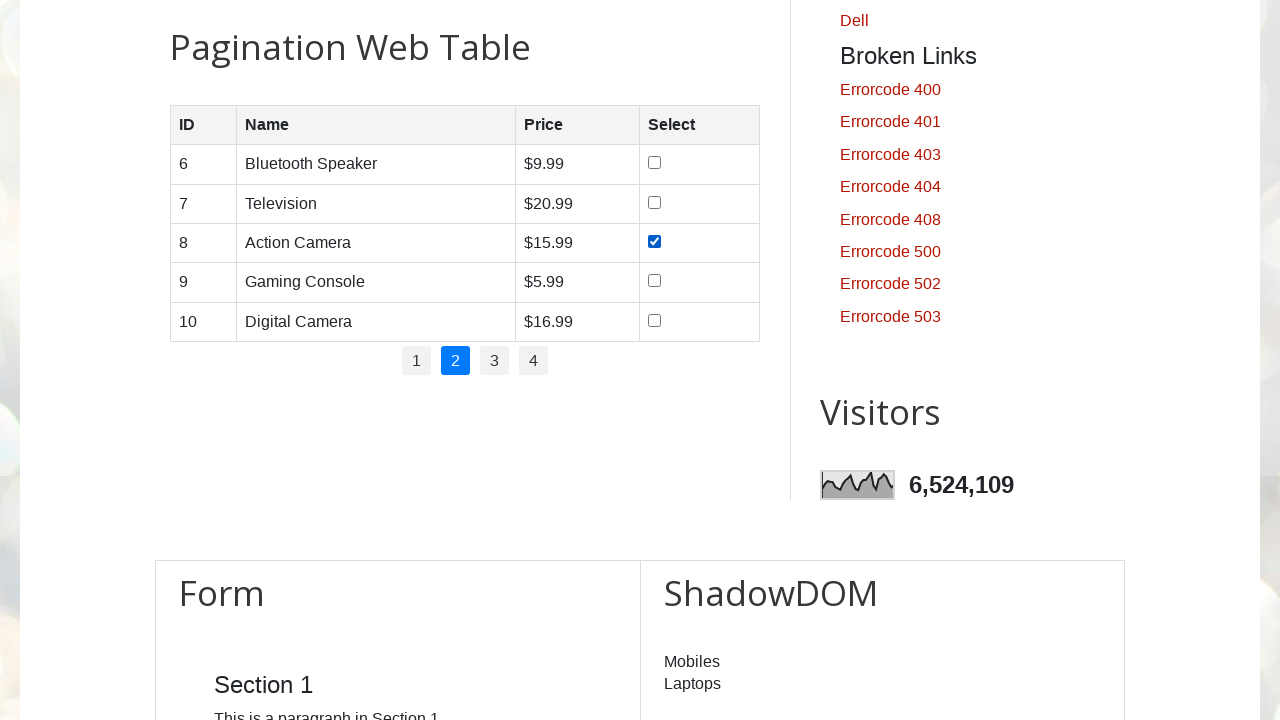